Tests various checkbox interactions including basic checkboxes, notification checkboxes, tri-state checkboxes, toggle switches, and multi-select checkboxes on a demo page

Starting URL: https://leafground.com/checkbox.xhtml

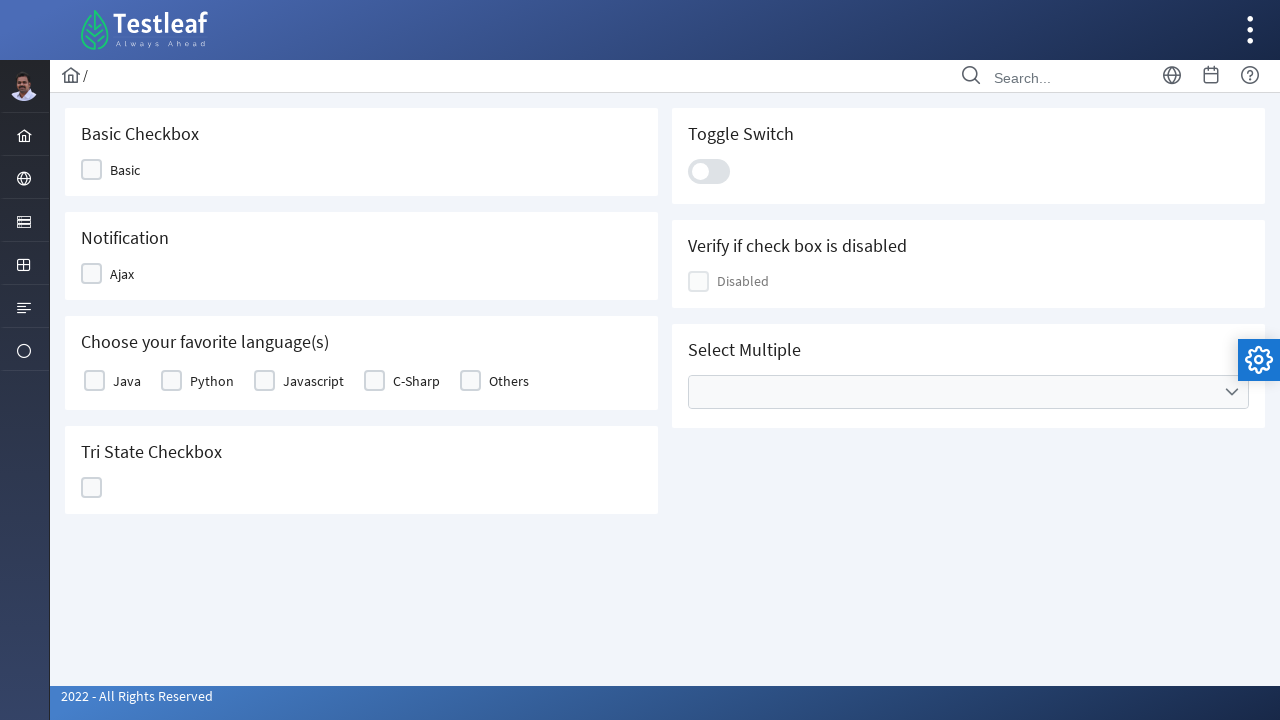

Clicked on the Basic Checkbox at (125, 170) on xpath=//span[contains(text(),'Basic')]
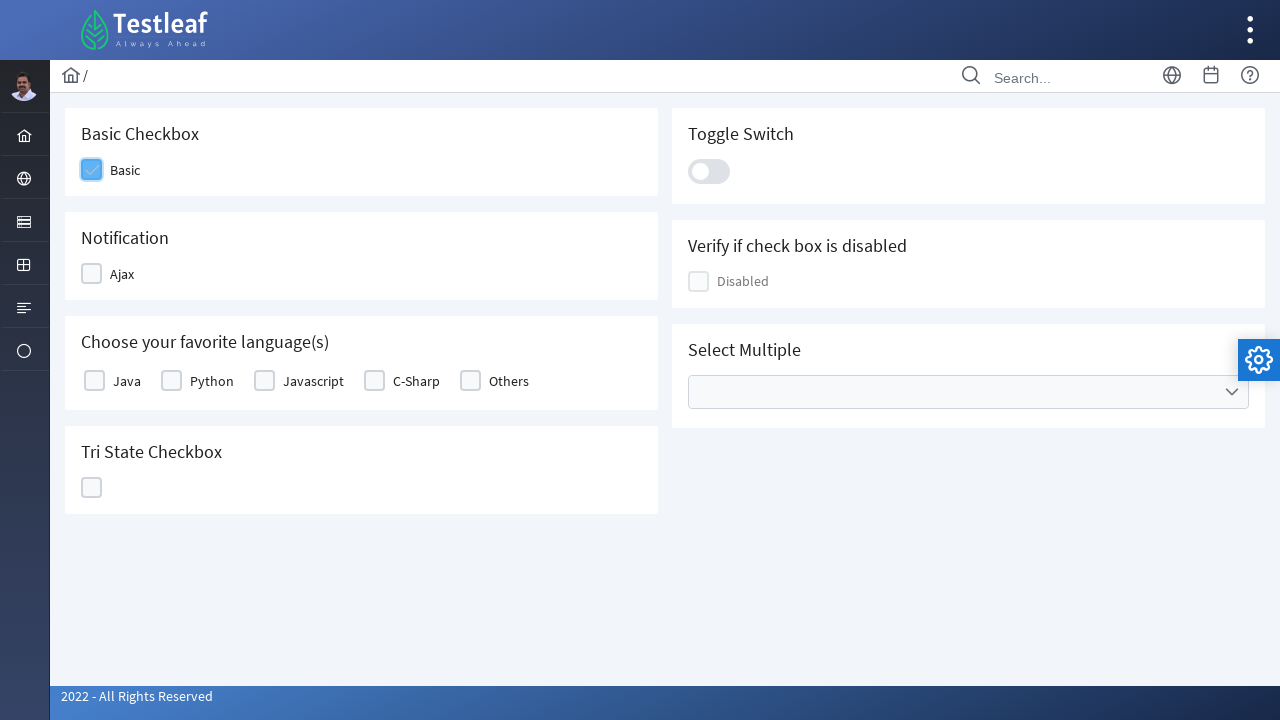

Clicked on the Notification (Ajax) Checkbox at (122, 274) on xpath=//span[contains(text(),'Ajax')]
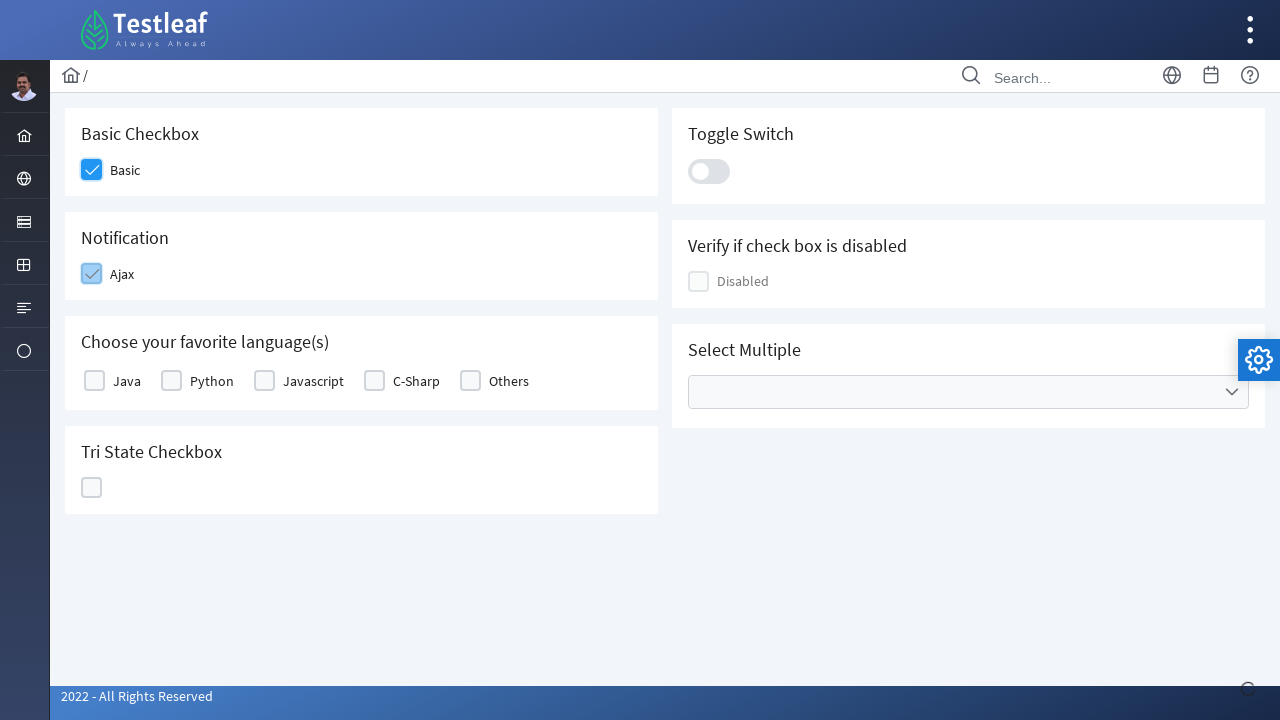

Verified 'Checked' message appeared after Ajax checkbox click
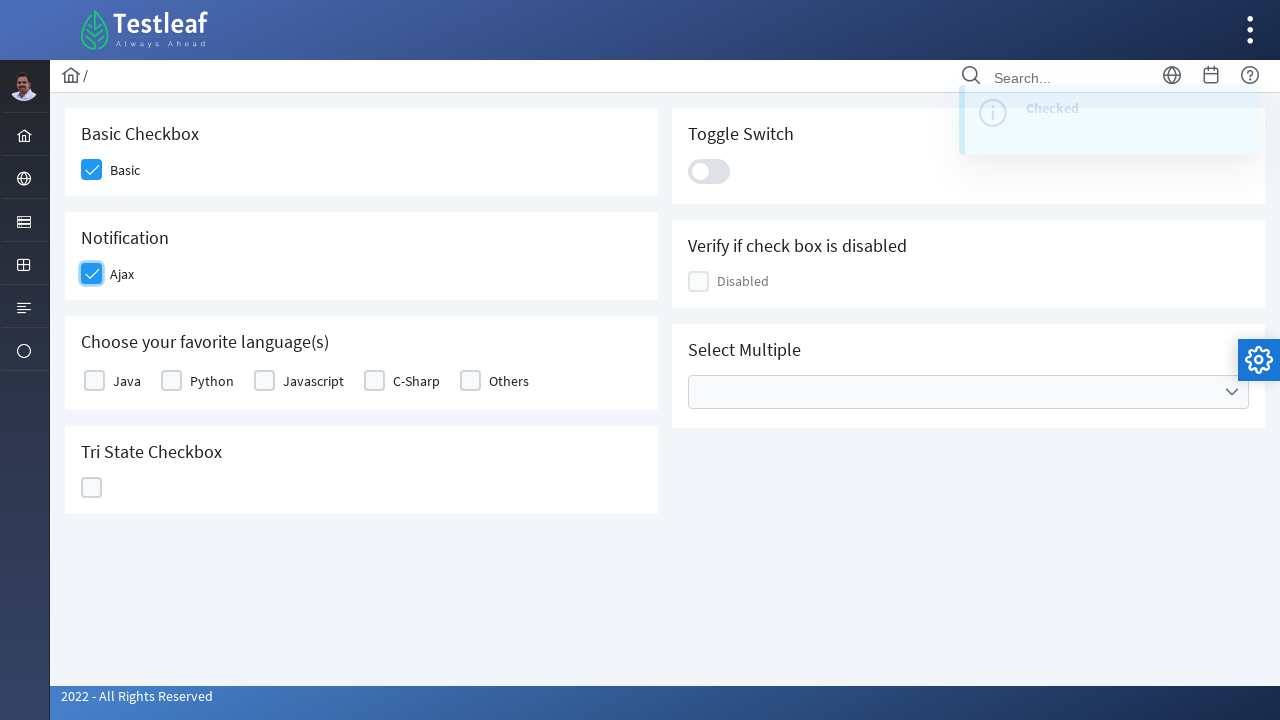

Clicked on favorite language checkbox (third checkbox) at (94, 381) on xpath=(//div[contains(@class,'ui-chkbox-box ui-widget')])[3]
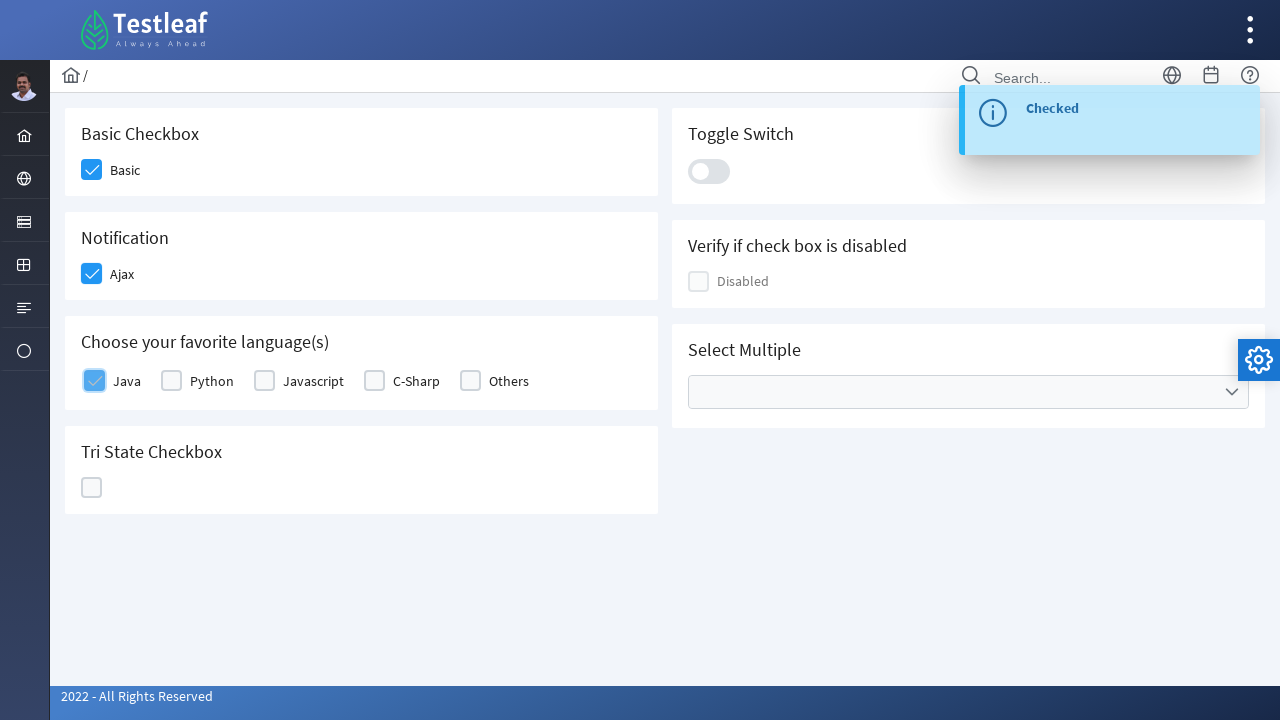

Clicked on the Tri-State Checkbox at (92, 488) on xpath=//div[@data-iconstates='["","ui-icon ui-icon-check","ui-icon ui-icon-close
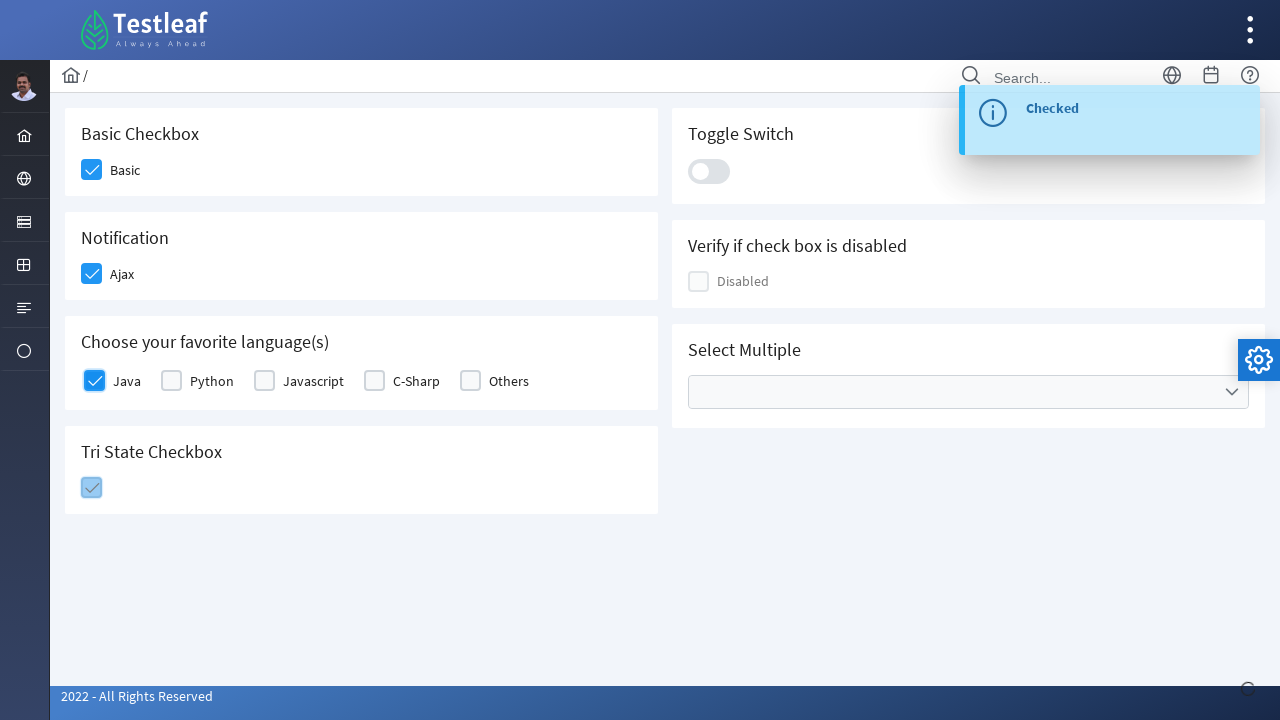

Verified tri-state checkbox state message 'State = 1' appeared
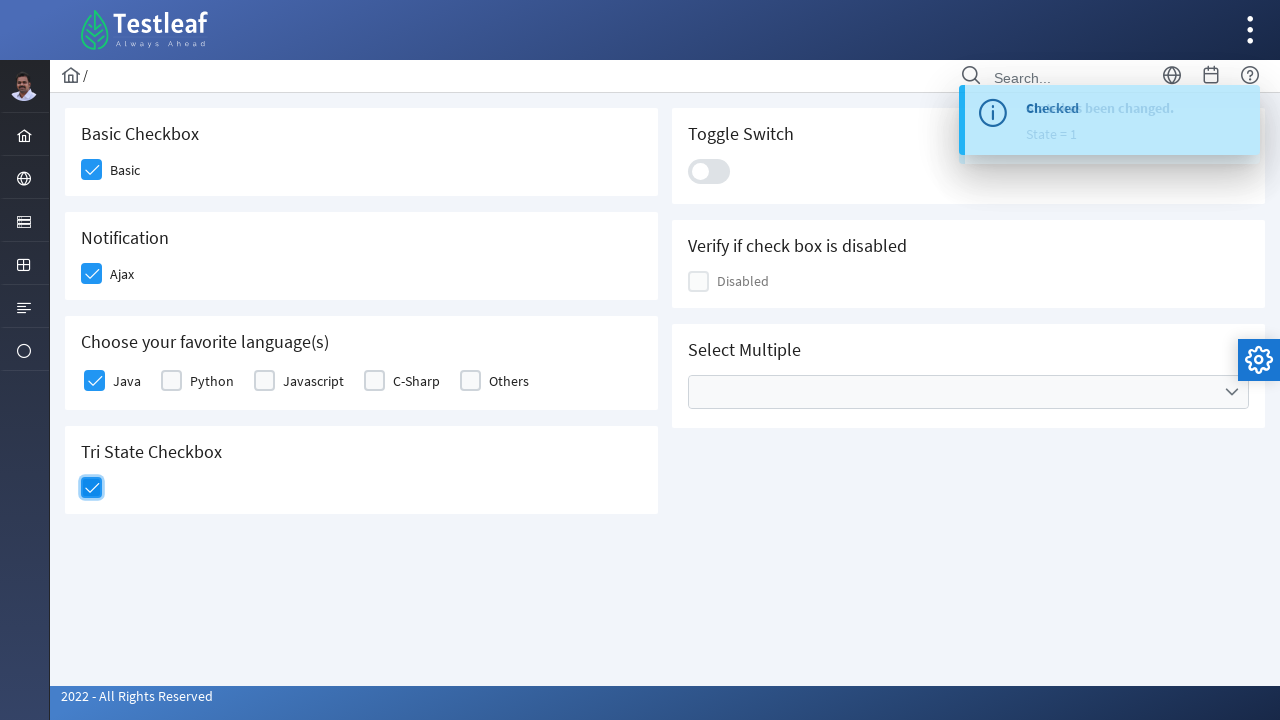

Clicked on the Toggle Switch at (709, 171) on .ui-toggleswitch-slider
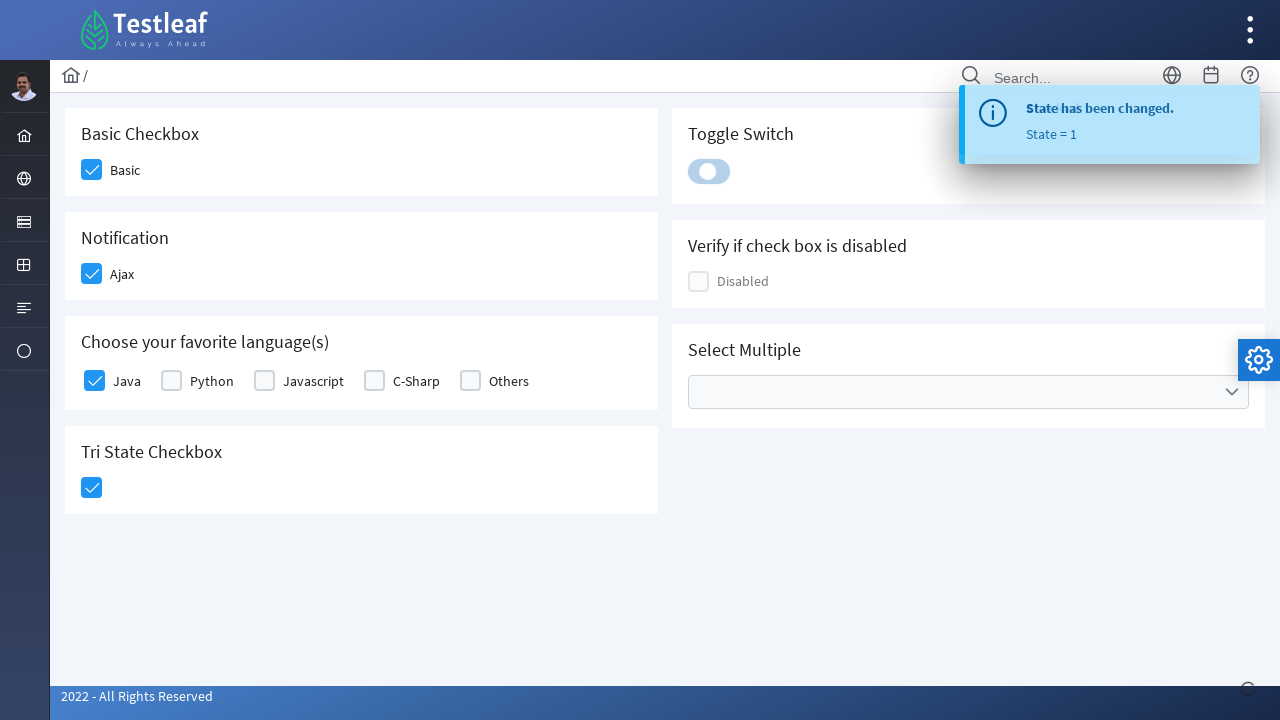

Verified 'Checked' message appeared after toggle switch
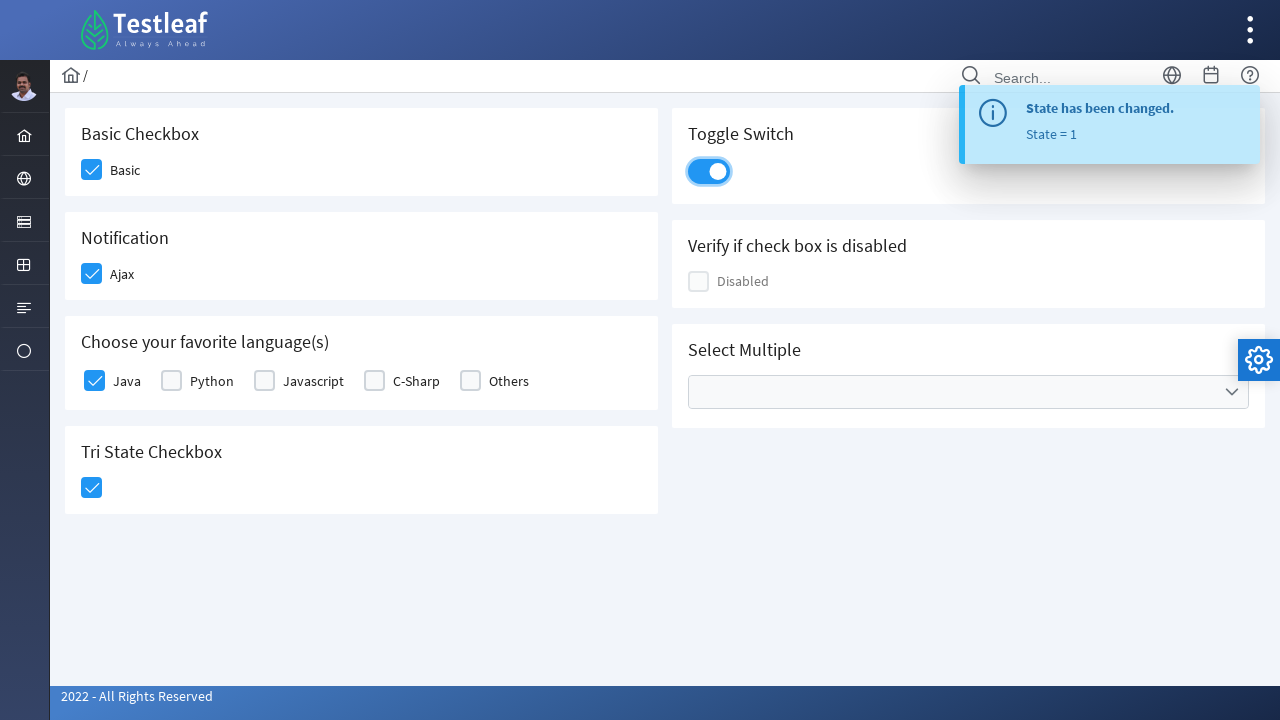

Clicked on the multi-select dropdown at (968, 392) on xpath=//ul[contains(@class,'ui-selectcheckboxmenu-multiple-container ui-widget')
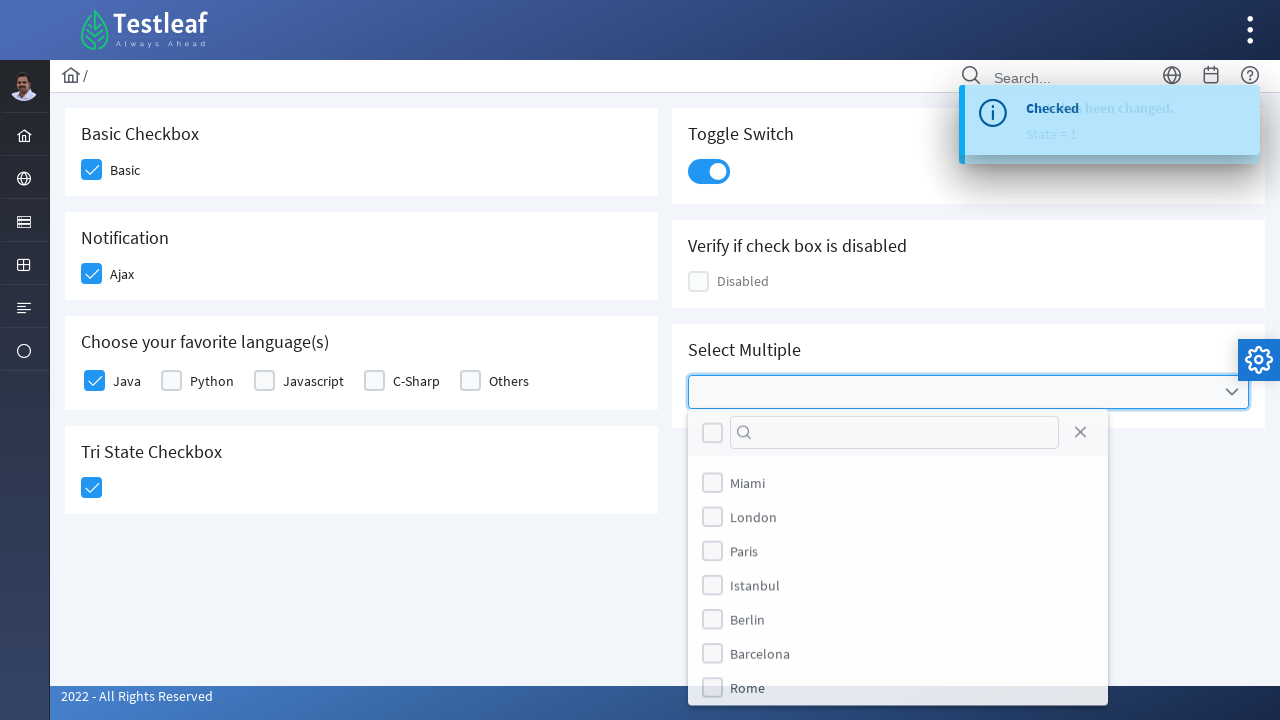

Typed 'London' in the dropdown search box on xpath=//input[@role='textbox']
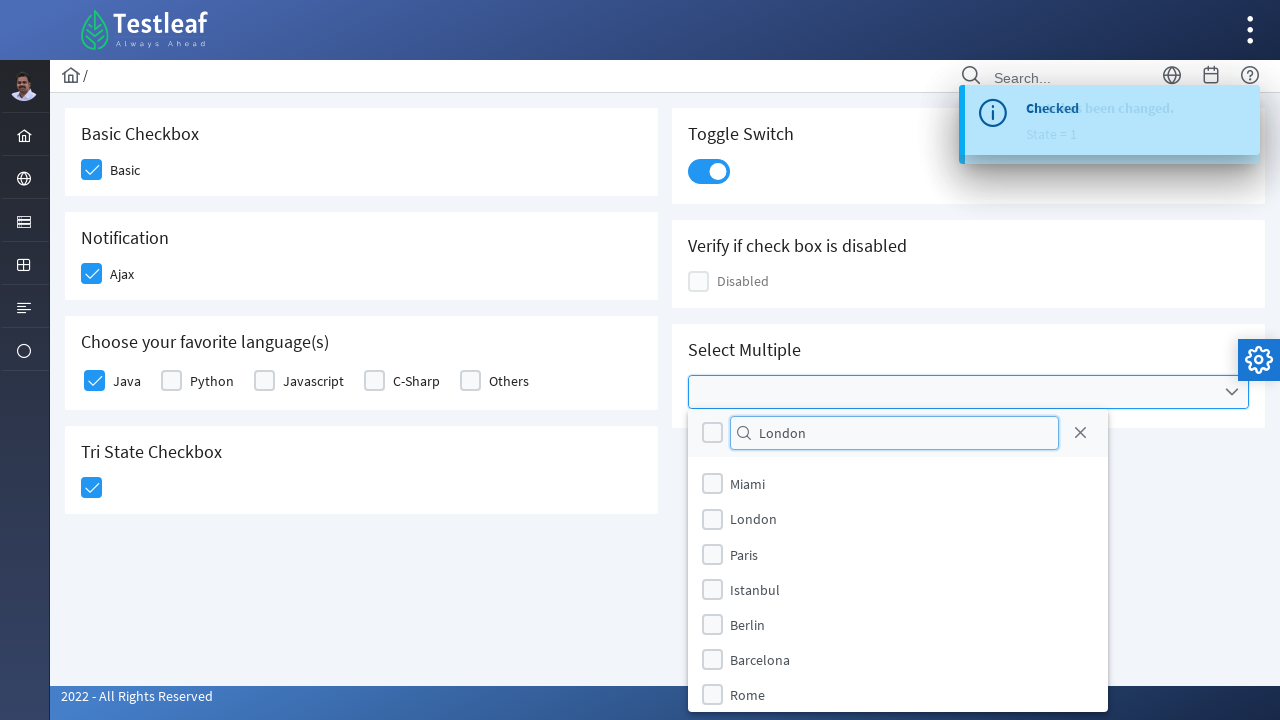

Selected London checkbox option from the dropdown at (712, 519) on xpath=//div[@id='j_idt87:multiple_panel']/div[2]/ul[1]/li[2]/div[1]/div[2]
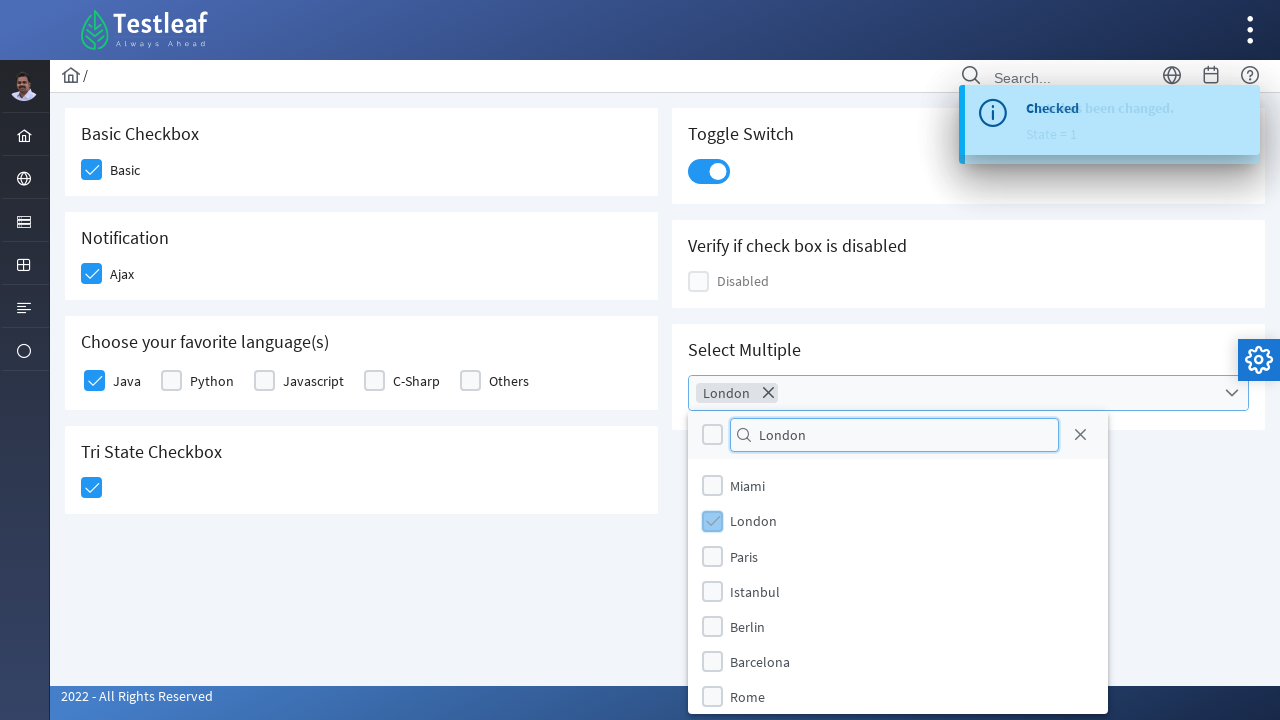

Clicked on settings icon to close the dropdown at (1259, 360) on xpath=(//i[@class='pi pi-cog'])[2]
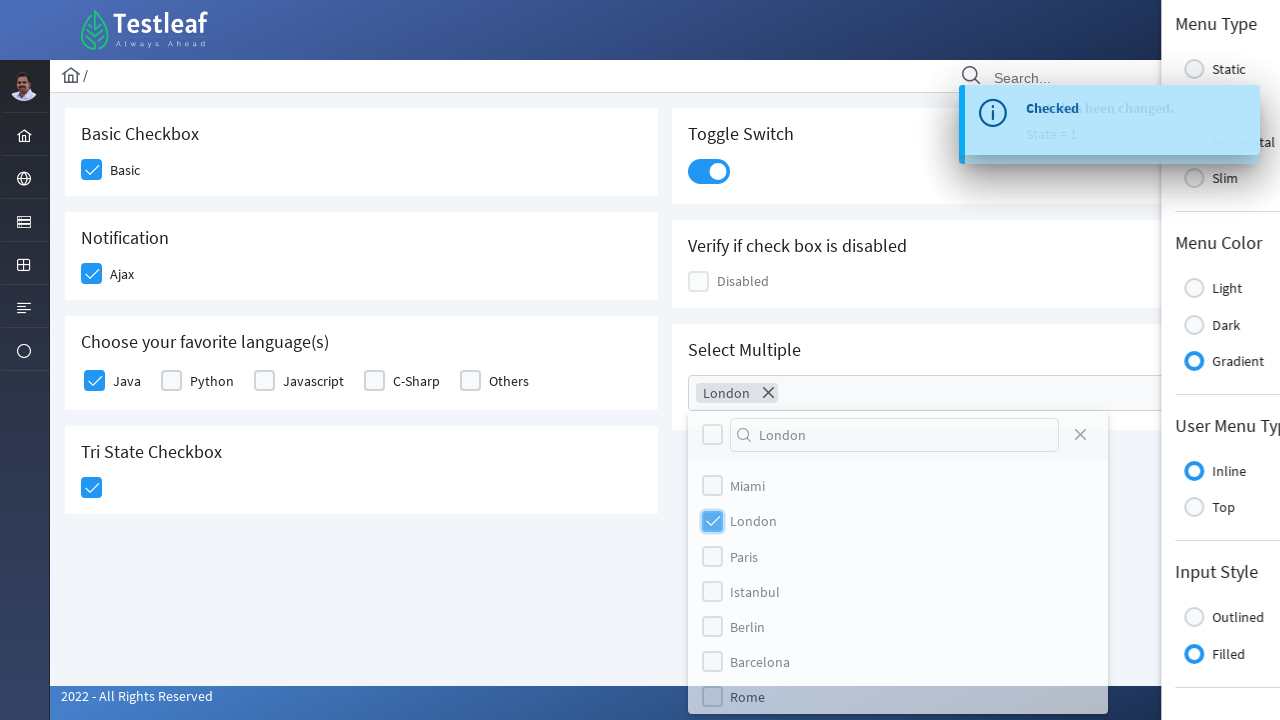

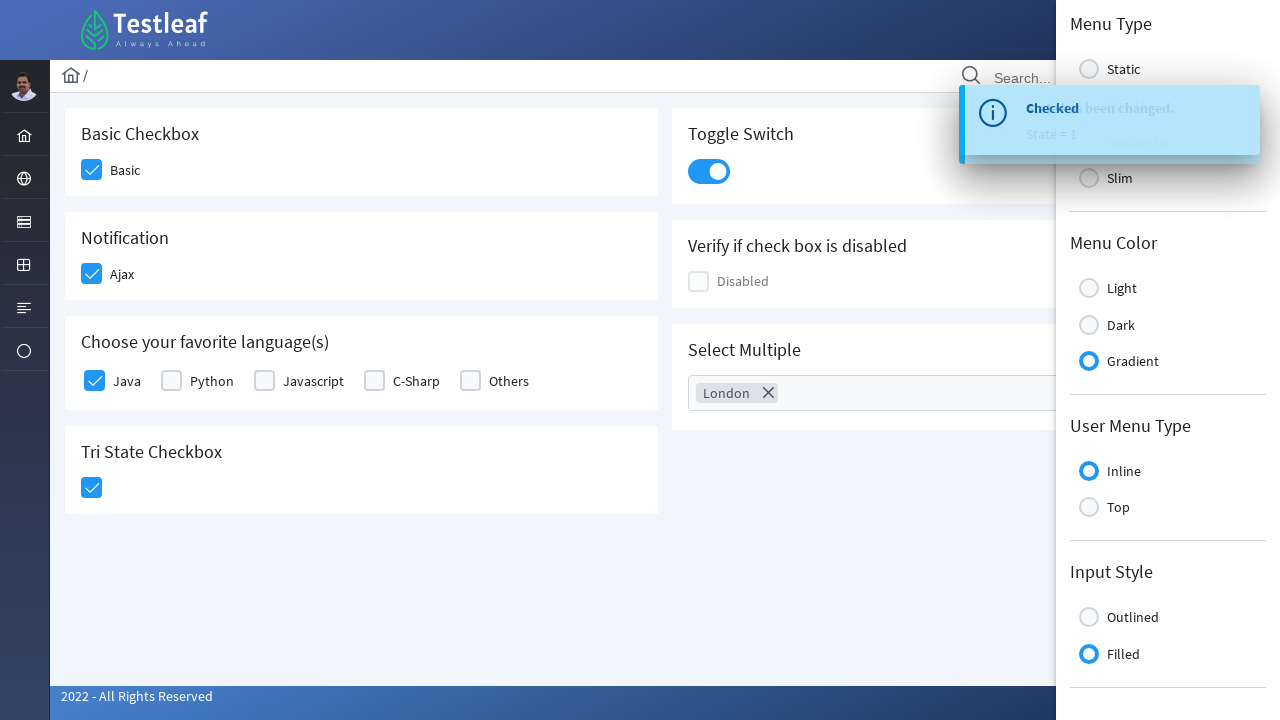